Tests that clicking Clear completed removes completed items from the list

Starting URL: https://demo.playwright.dev/todomvc

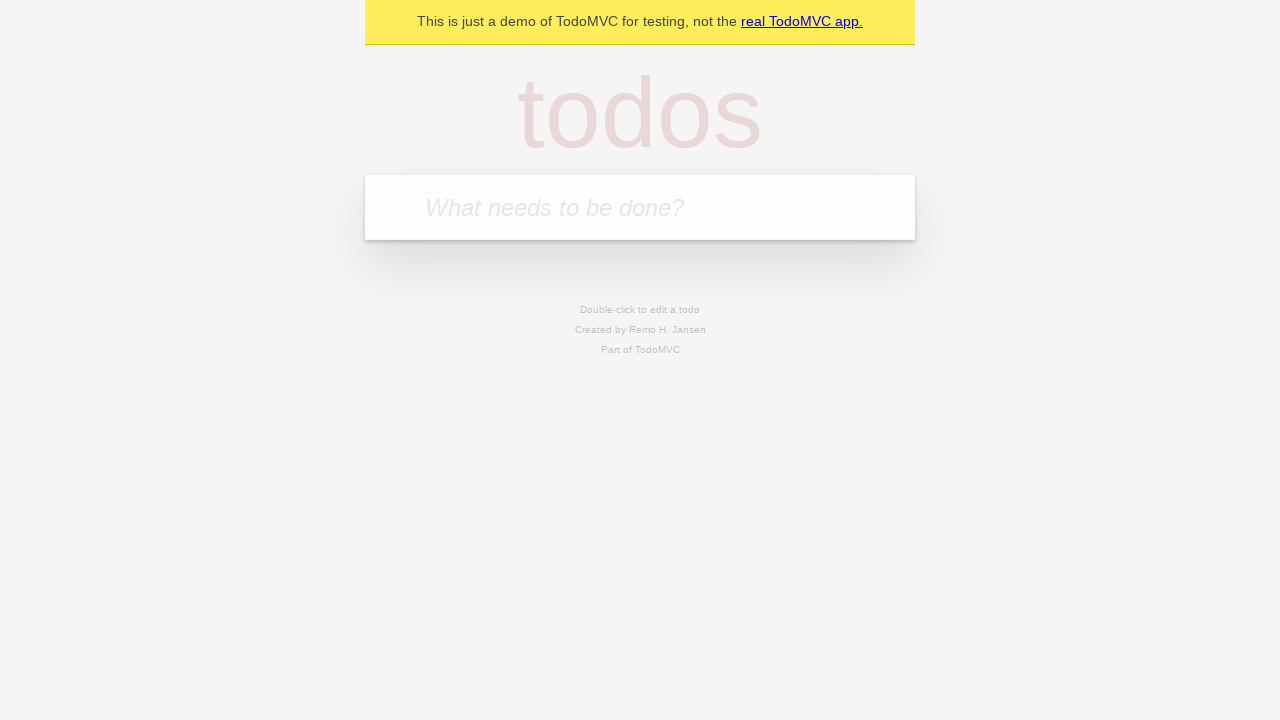

Filled todo input with 'buy some cheese' on internal:attr=[placeholder="What needs to be done?"i]
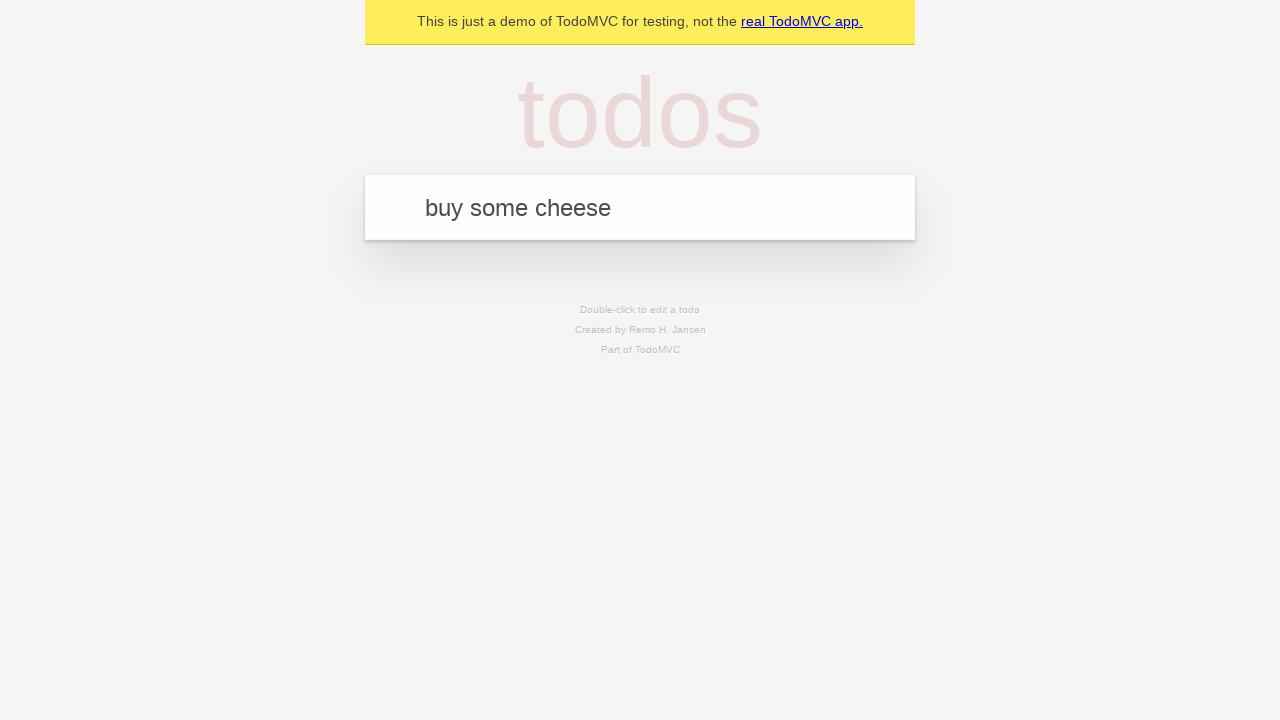

Pressed Enter to add todo 'buy some cheese' on internal:attr=[placeholder="What needs to be done?"i]
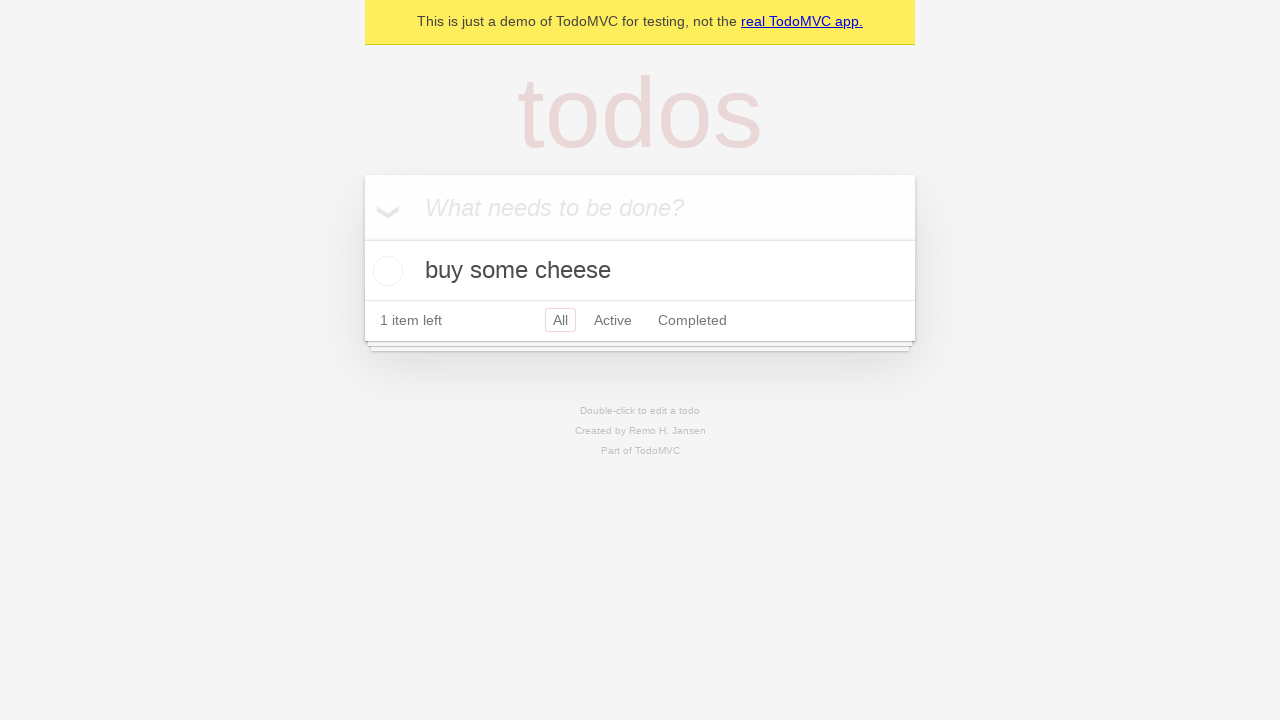

Filled todo input with 'feed the cat' on internal:attr=[placeholder="What needs to be done?"i]
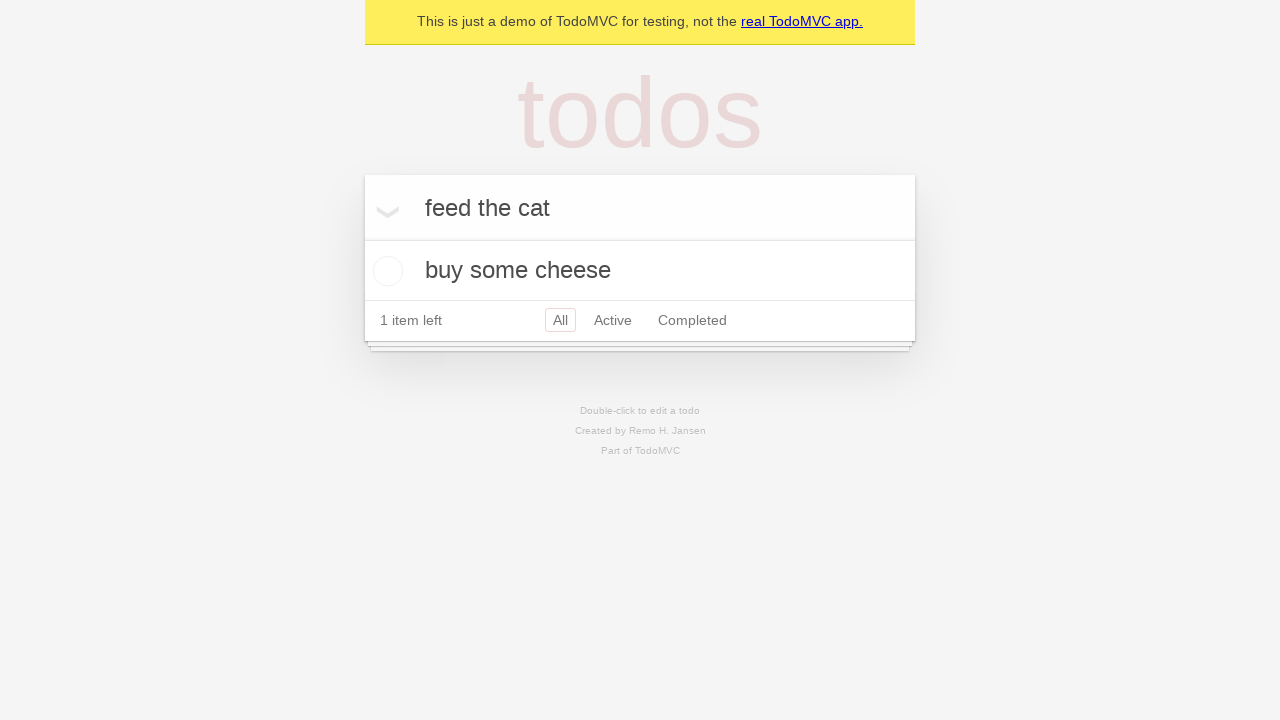

Pressed Enter to add todo 'feed the cat' on internal:attr=[placeholder="What needs to be done?"i]
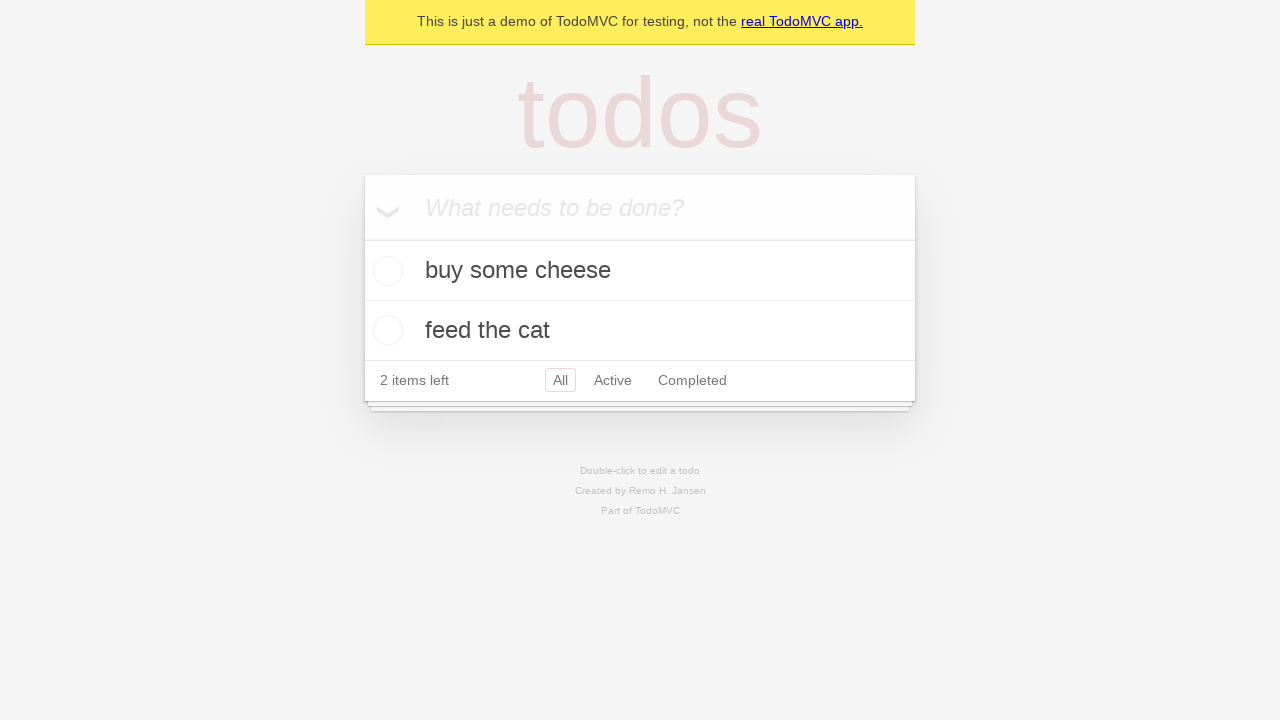

Filled todo input with 'book a doctors appointment' on internal:attr=[placeholder="What needs to be done?"i]
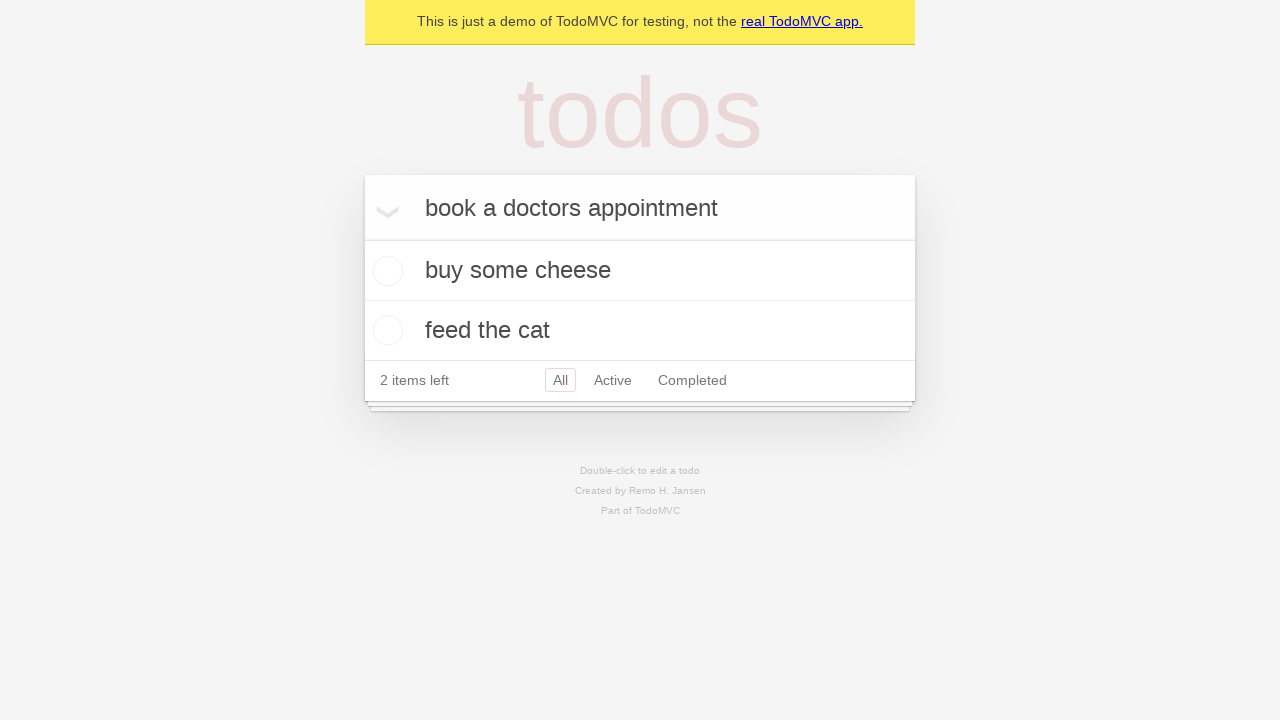

Pressed Enter to add todo 'book a doctors appointment' on internal:attr=[placeholder="What needs to be done?"i]
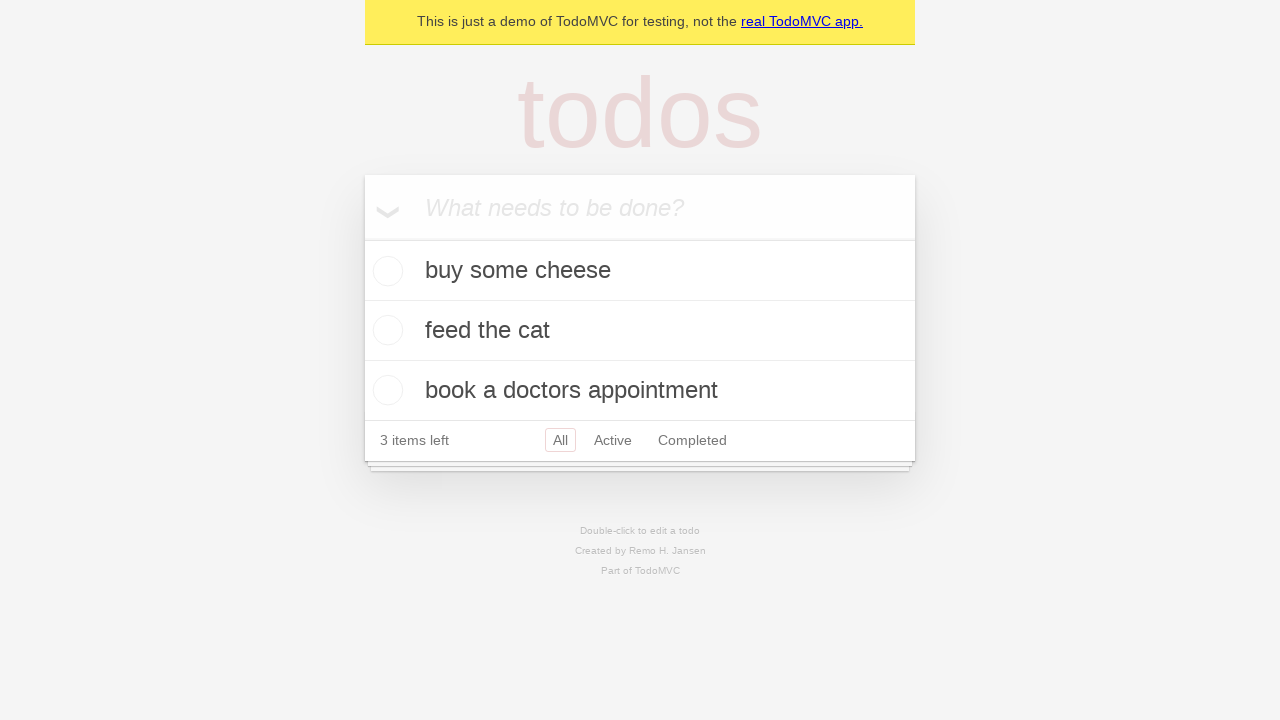

Waited for all 3 todo items to be loaded
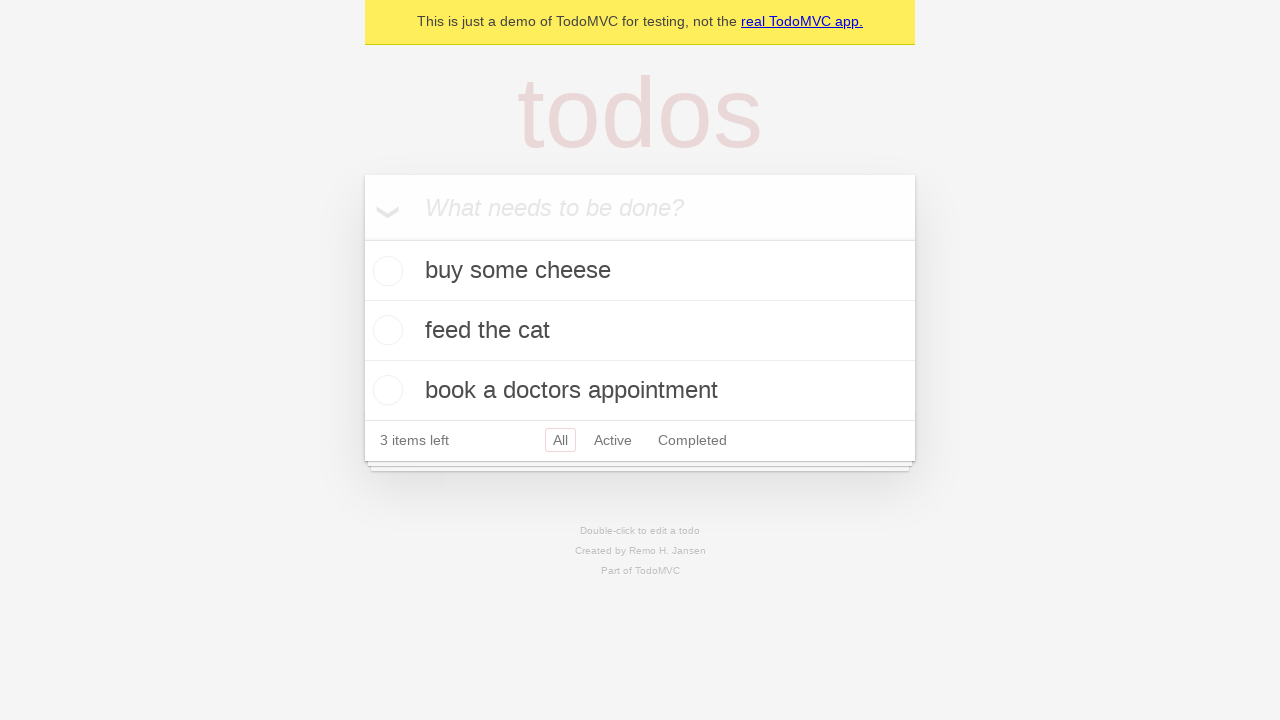

Checked the second todo item ('feed the cat') at (385, 330) on [data-testid='todo-item'] >> nth=1 >> internal:role=checkbox
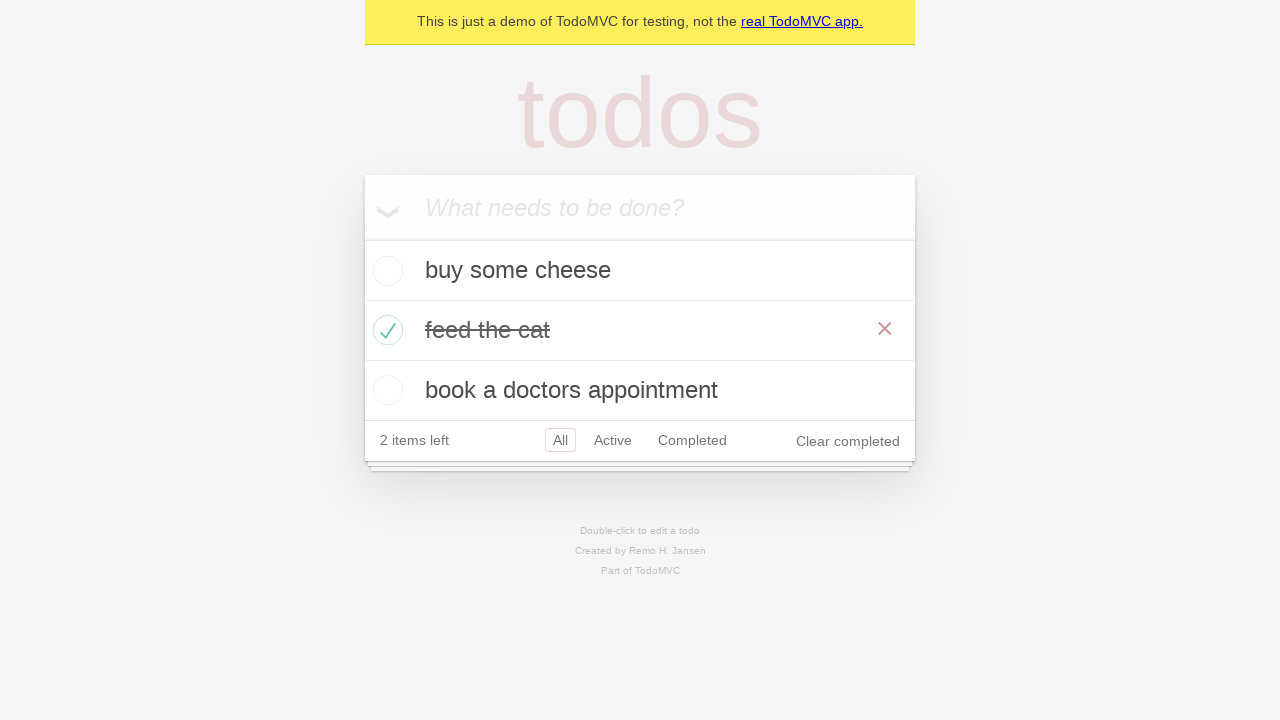

Clicked 'Clear completed' button at (848, 441) on internal:role=button[name="Clear completed"i]
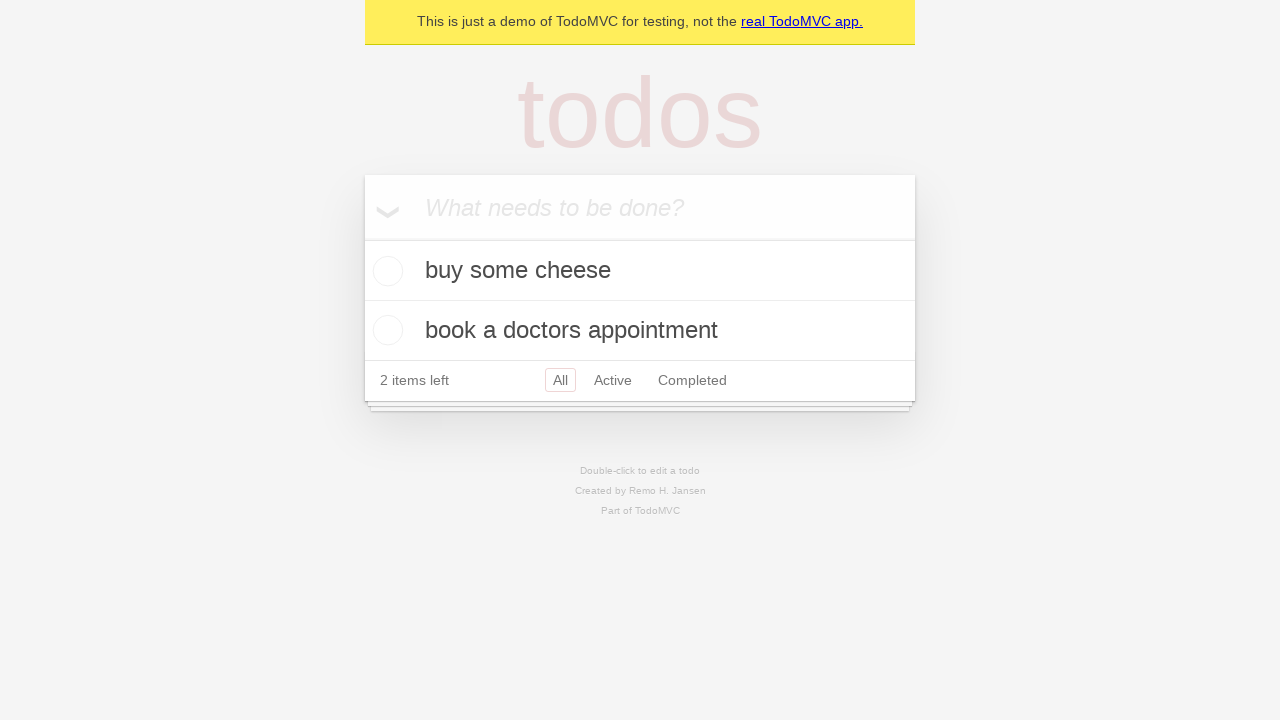

Waited for completed item to be removed from the list
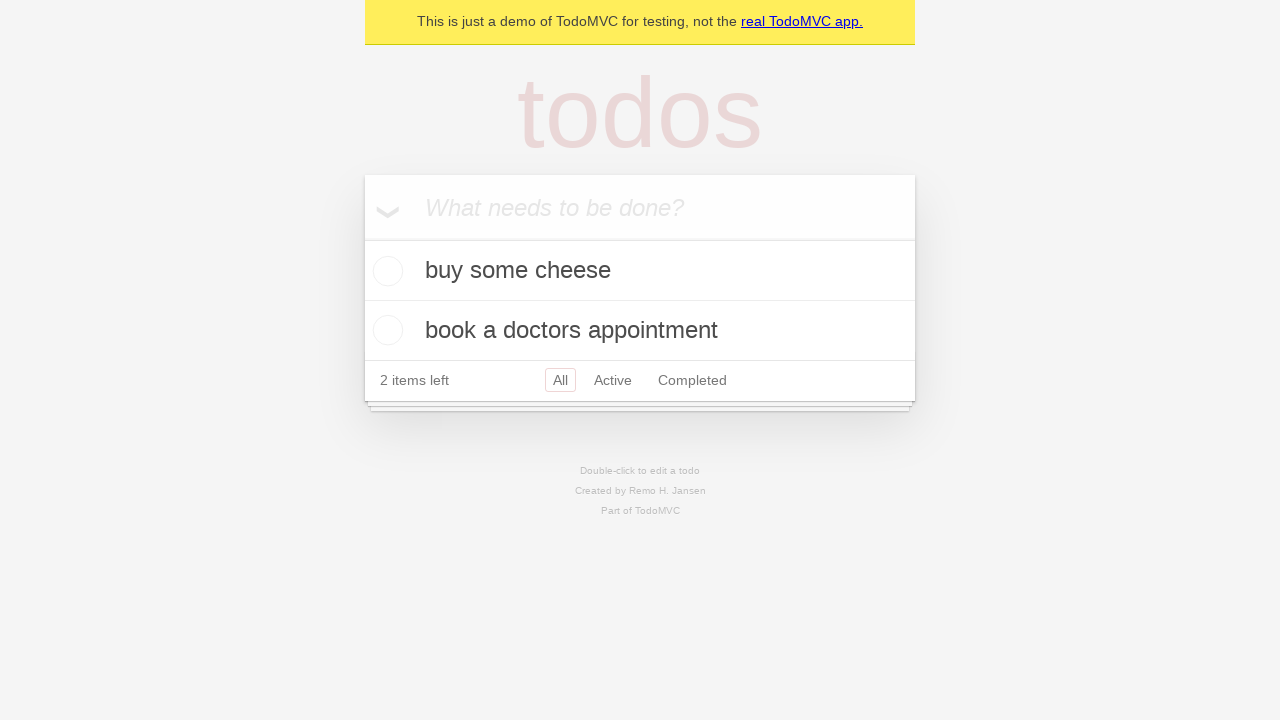

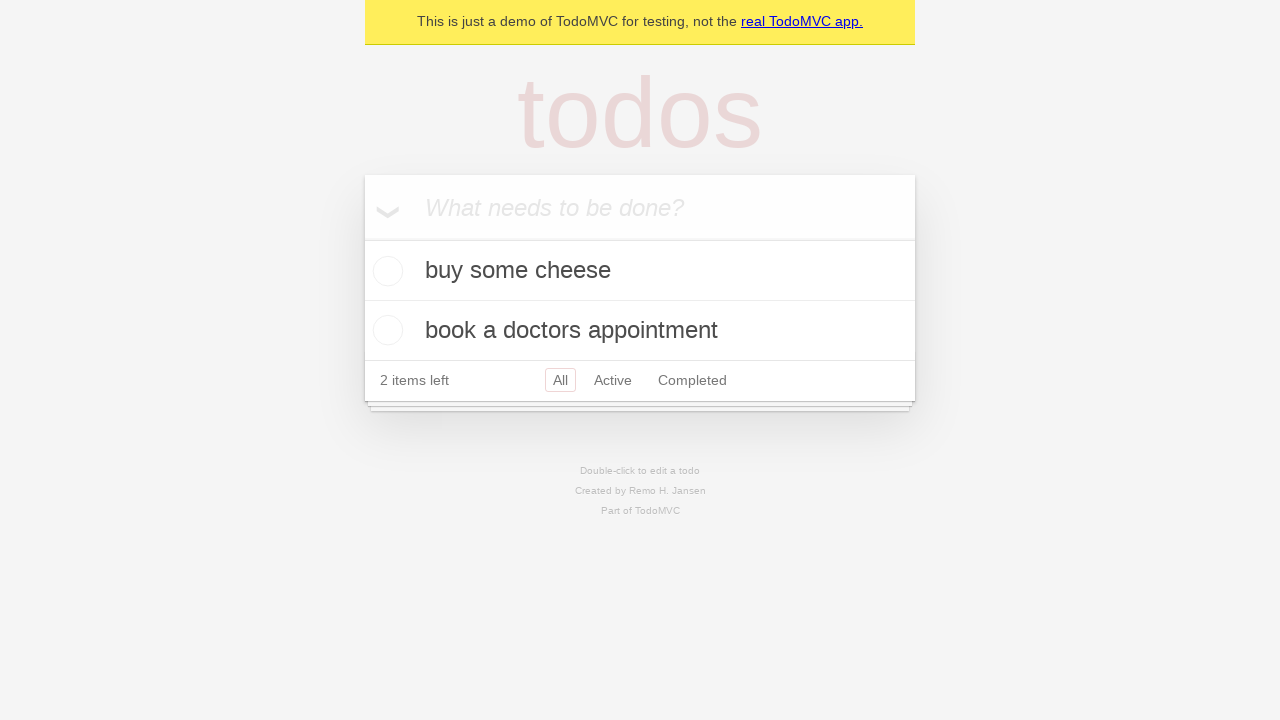